Tests multiple form interactions including checkboxes, radio buttons, dropdown selection, and JavaScript alert handling across different pages

Starting URL: https://the-internet.herokuapp.com/checkboxes

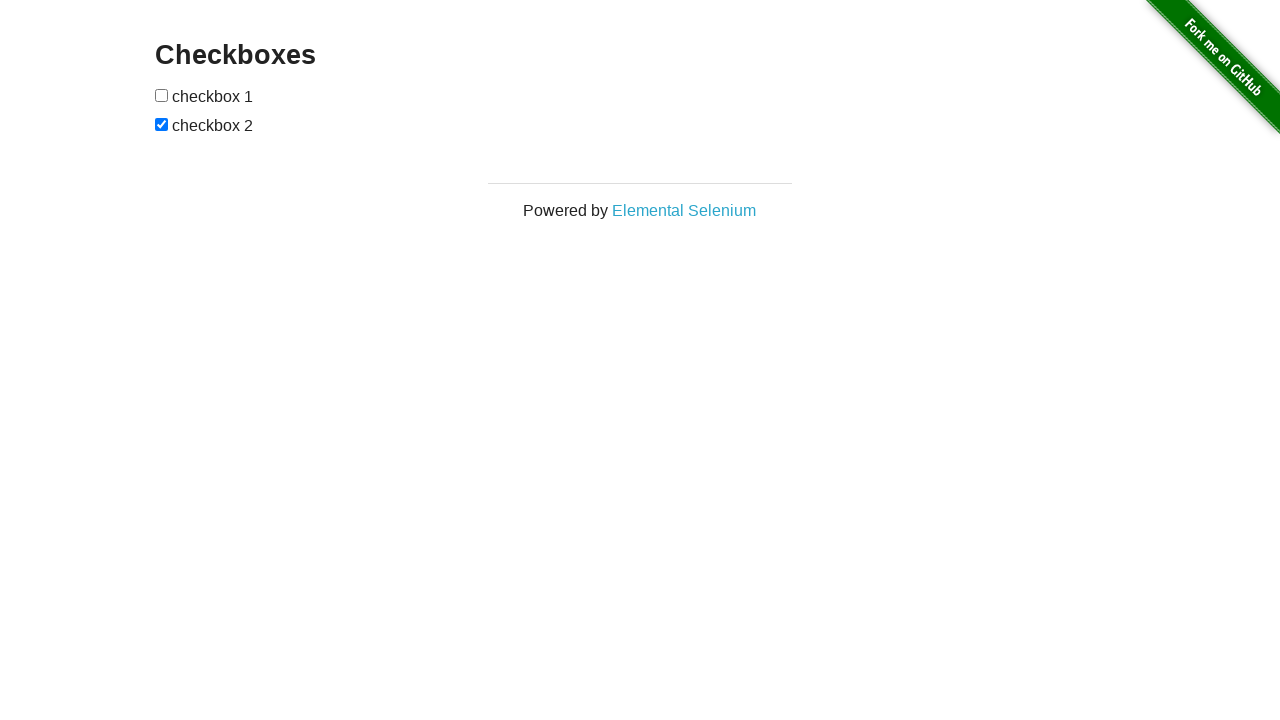

Located all checkboxes on the page
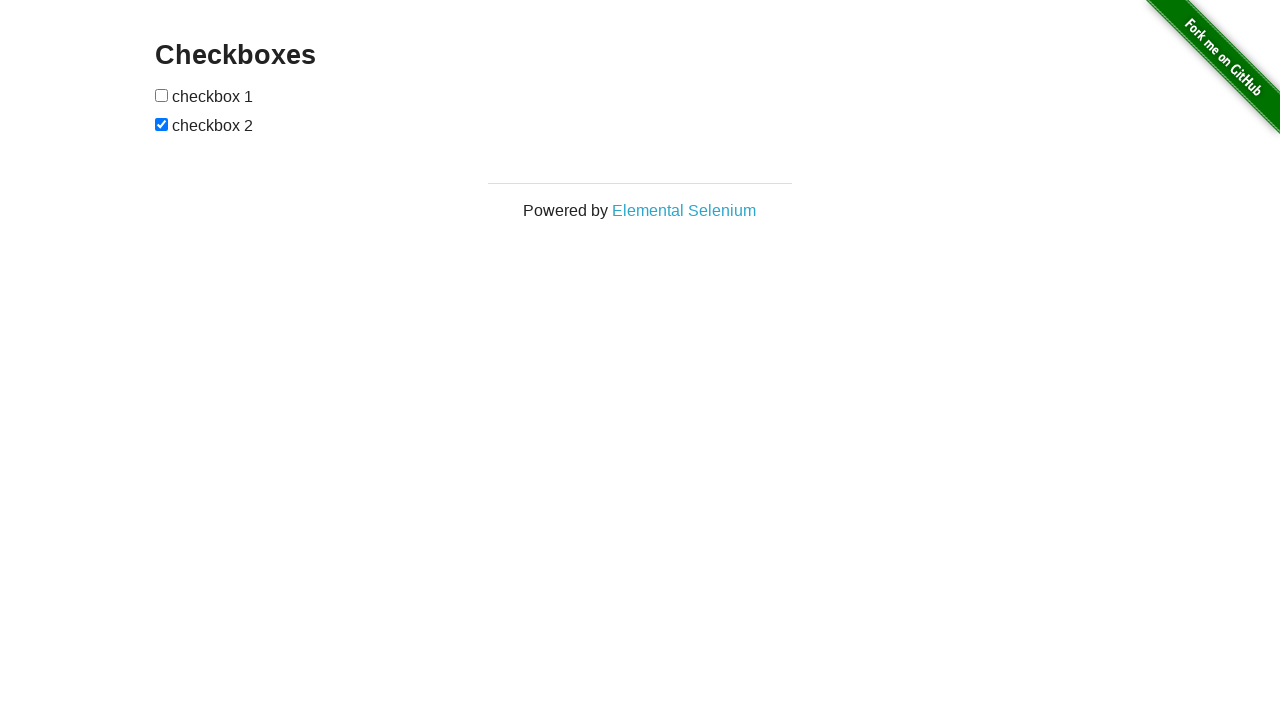

Selected the second checkbox element
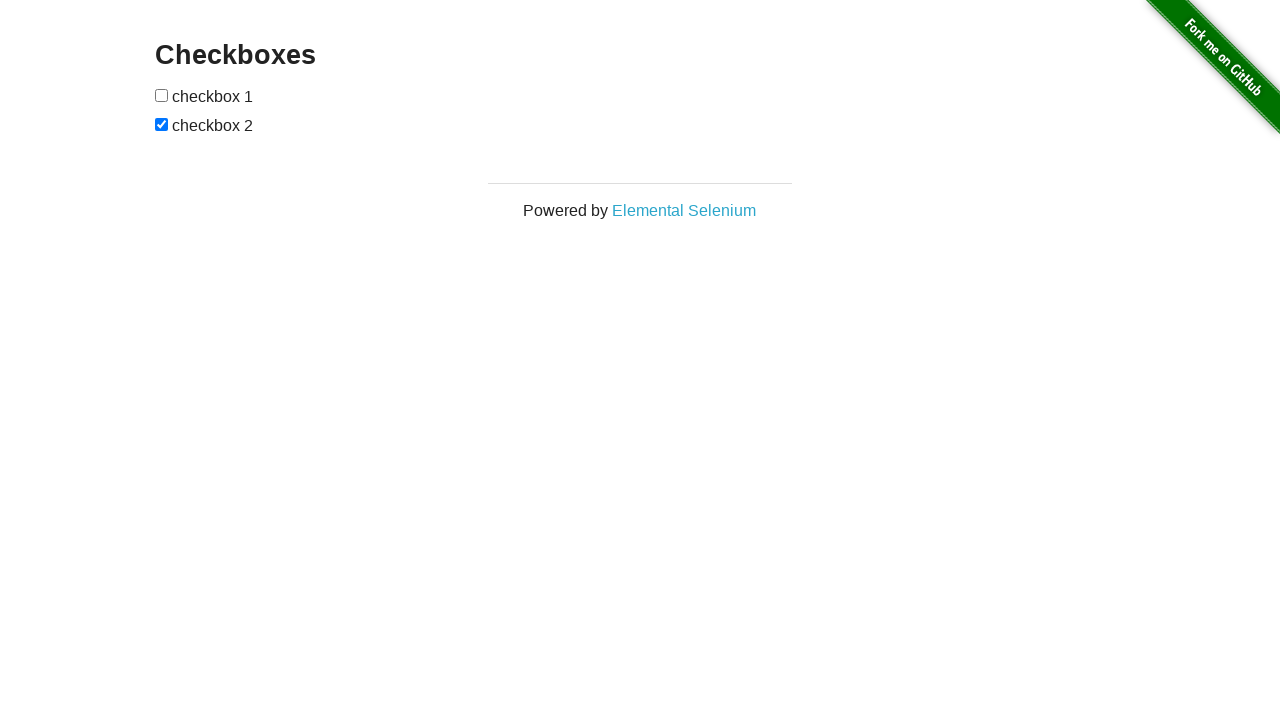

Navigated to radio button page at demoqa.com
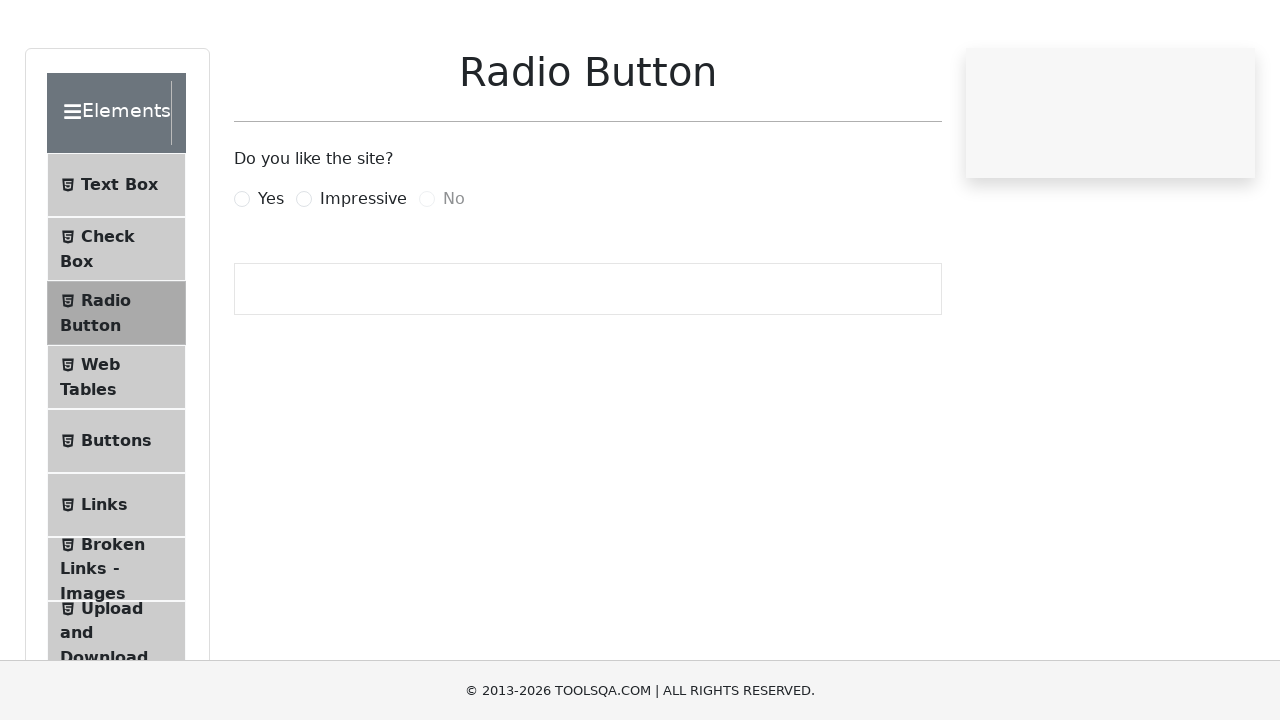

Clicked 'Yes' radio button at (271, 275) on text=Yes
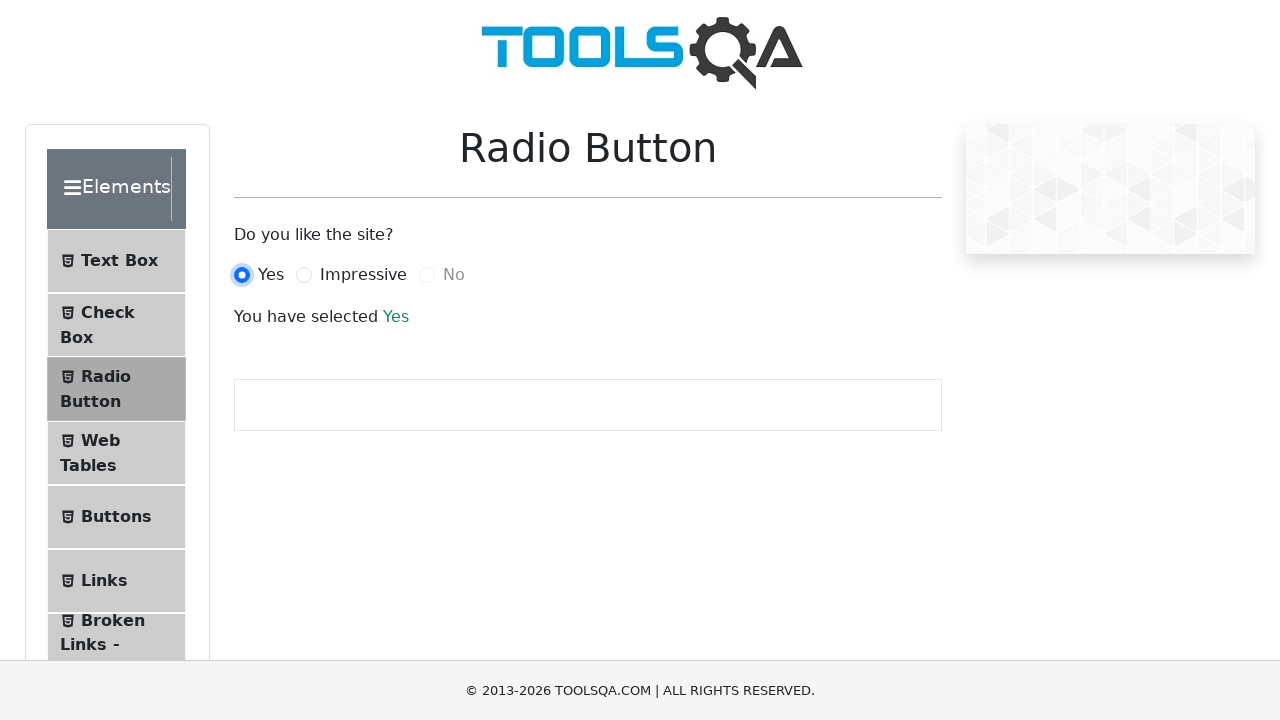

Navigated to dropdown page at the-internet.herokuapp.com
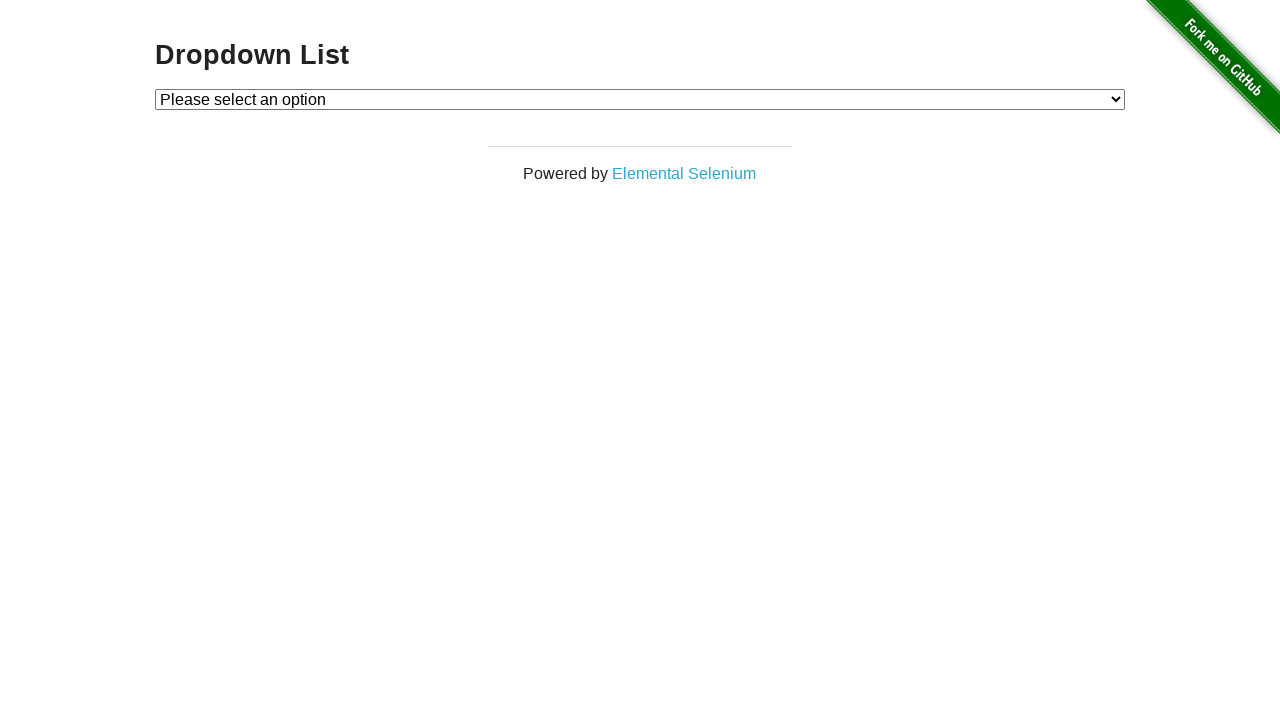

Selected Option 2 from dropdown menu on #dropdown
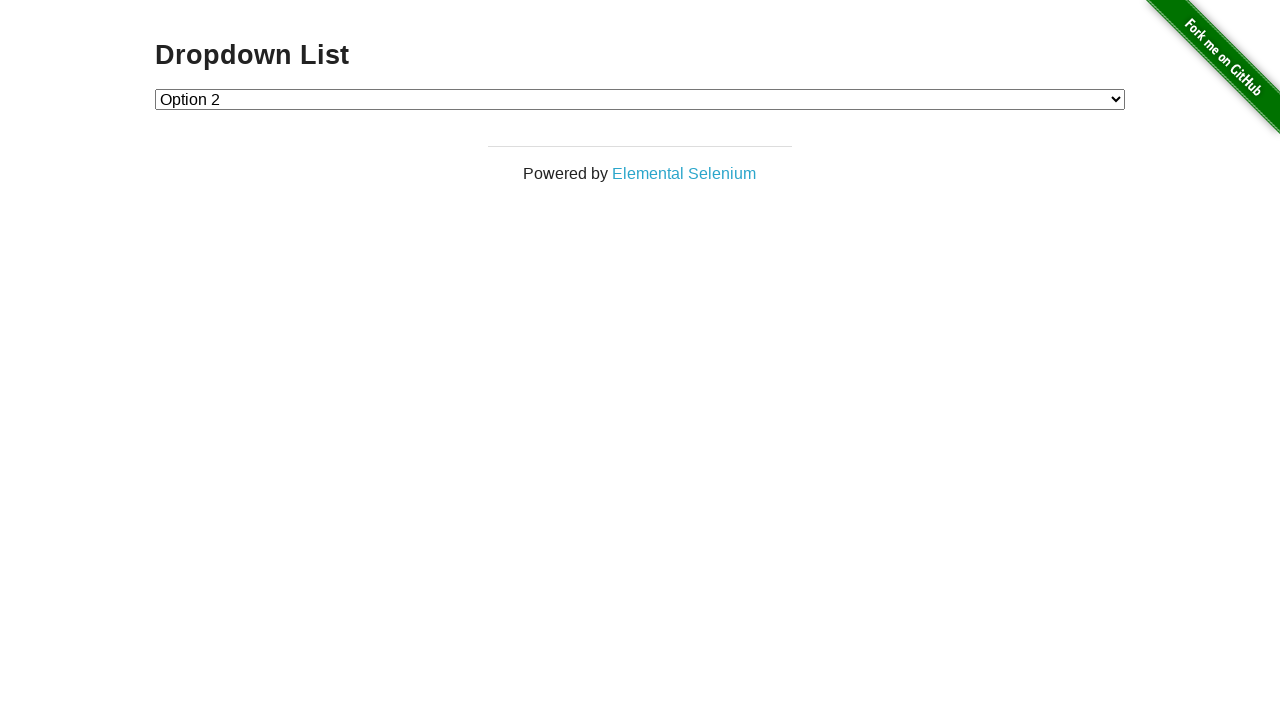

Navigated to JavaScript alerts page
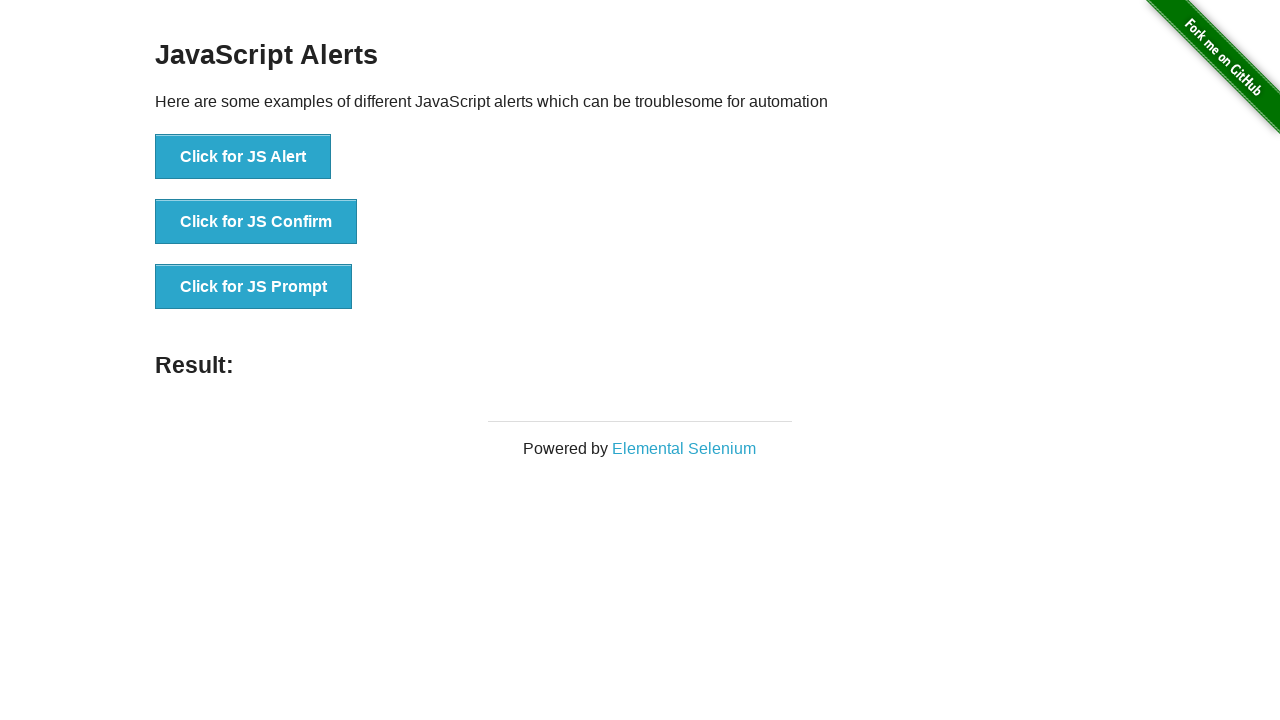

Set up dialog handler to accept prompt with 'Ksenia'
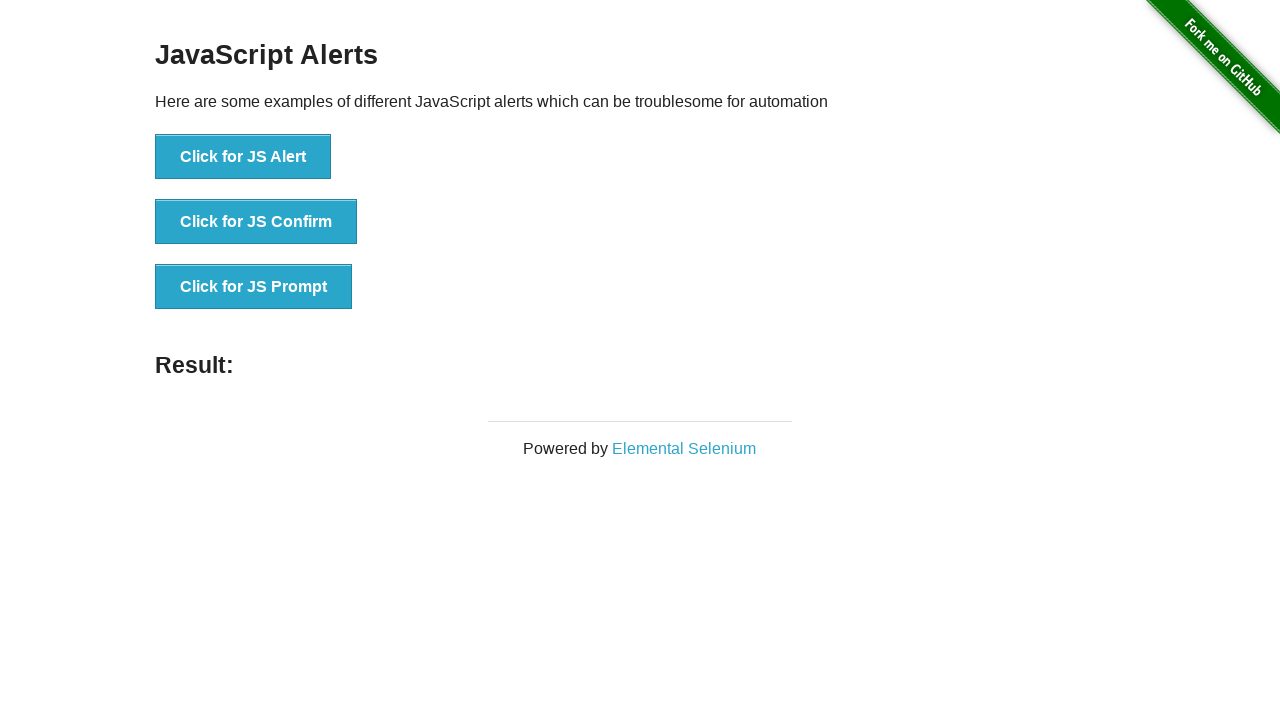

Clicked button to trigger JavaScript prompt alert at (254, 287) on button[onclick='jsPrompt()']
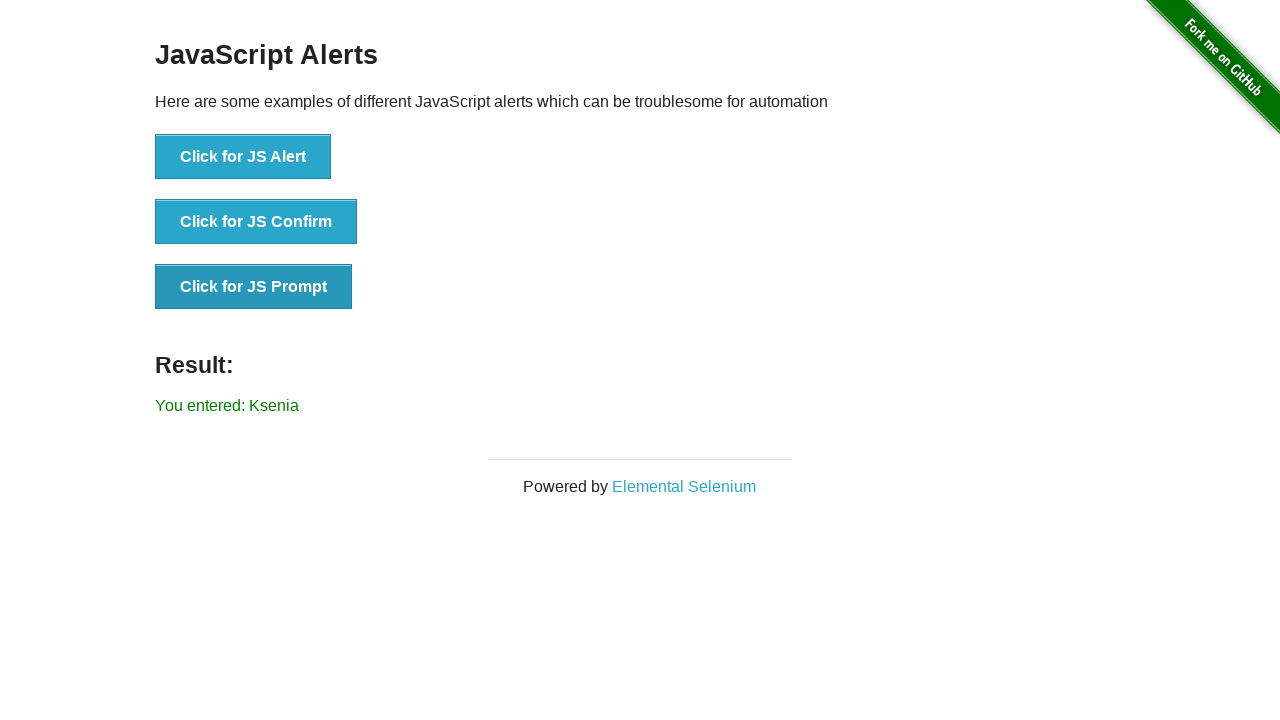

Verified prompt result text 'You entered: Ksenia' is displayed
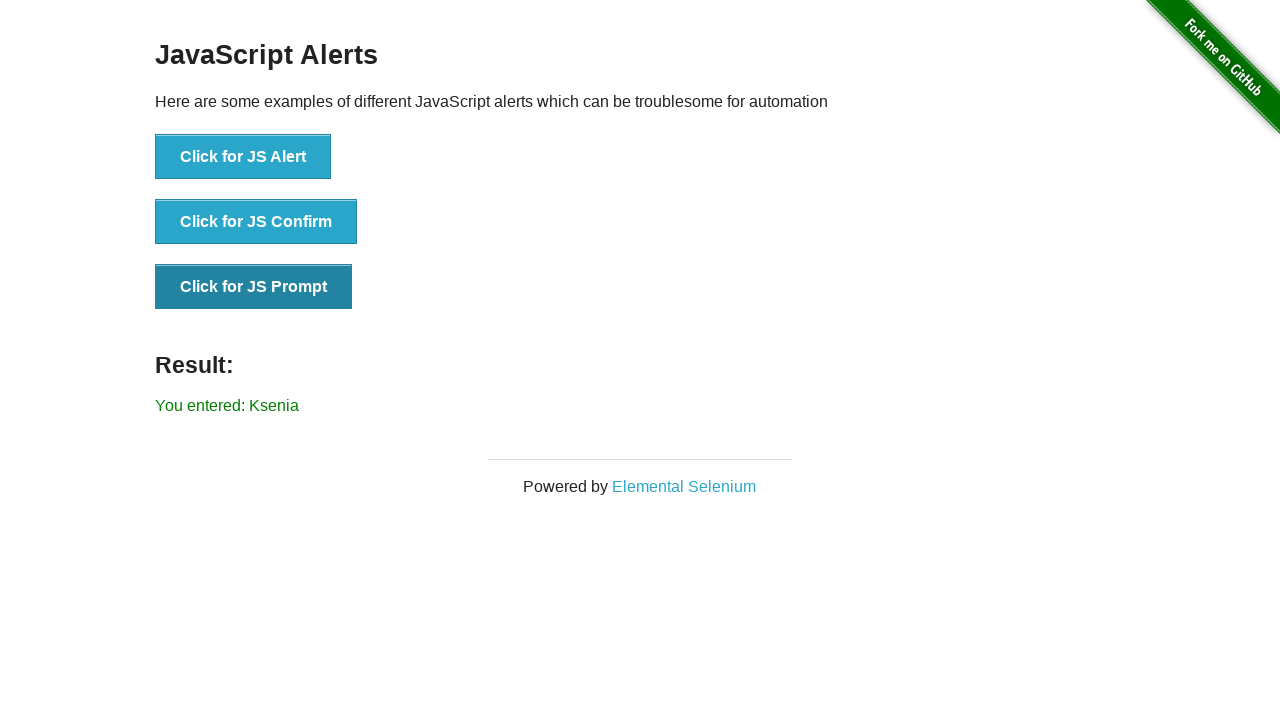

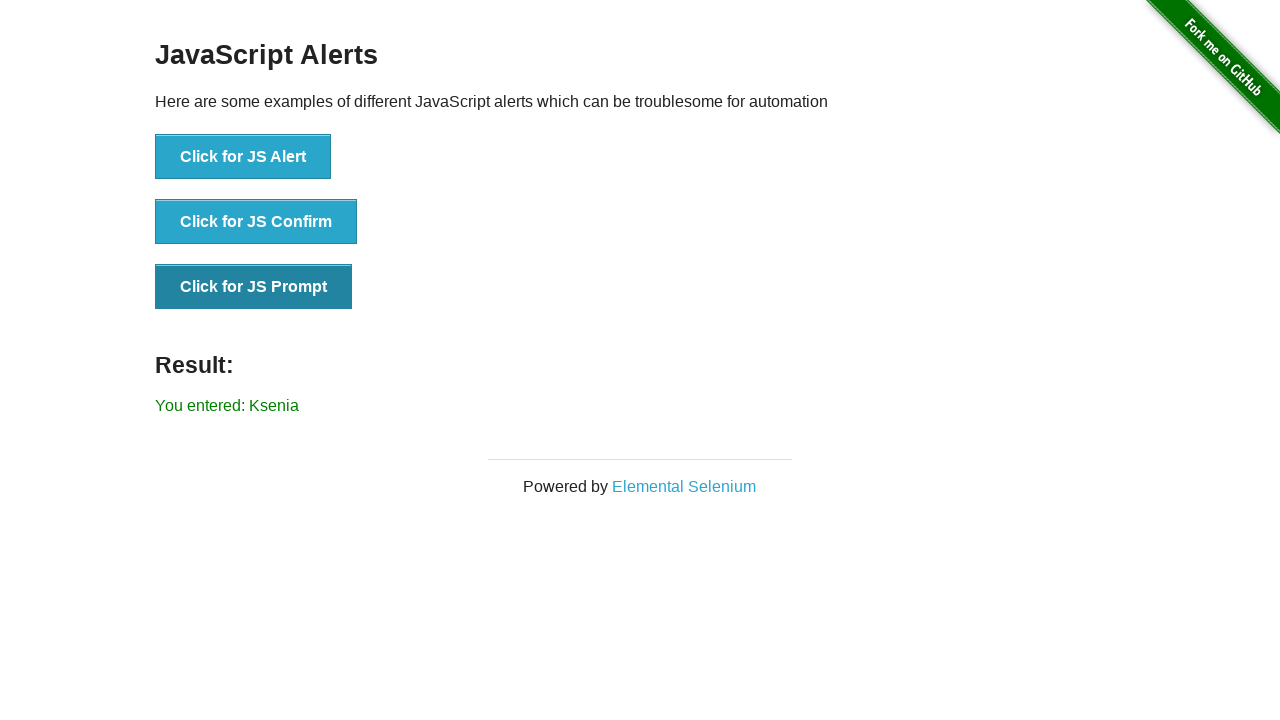